Tests an explicit wait scenario where the script waits for a price to change to $100, then clicks a book button, calculates a mathematical answer based on a displayed value, and submits the form.

Starting URL: http://suninjuly.github.io/explicit_wait2.html

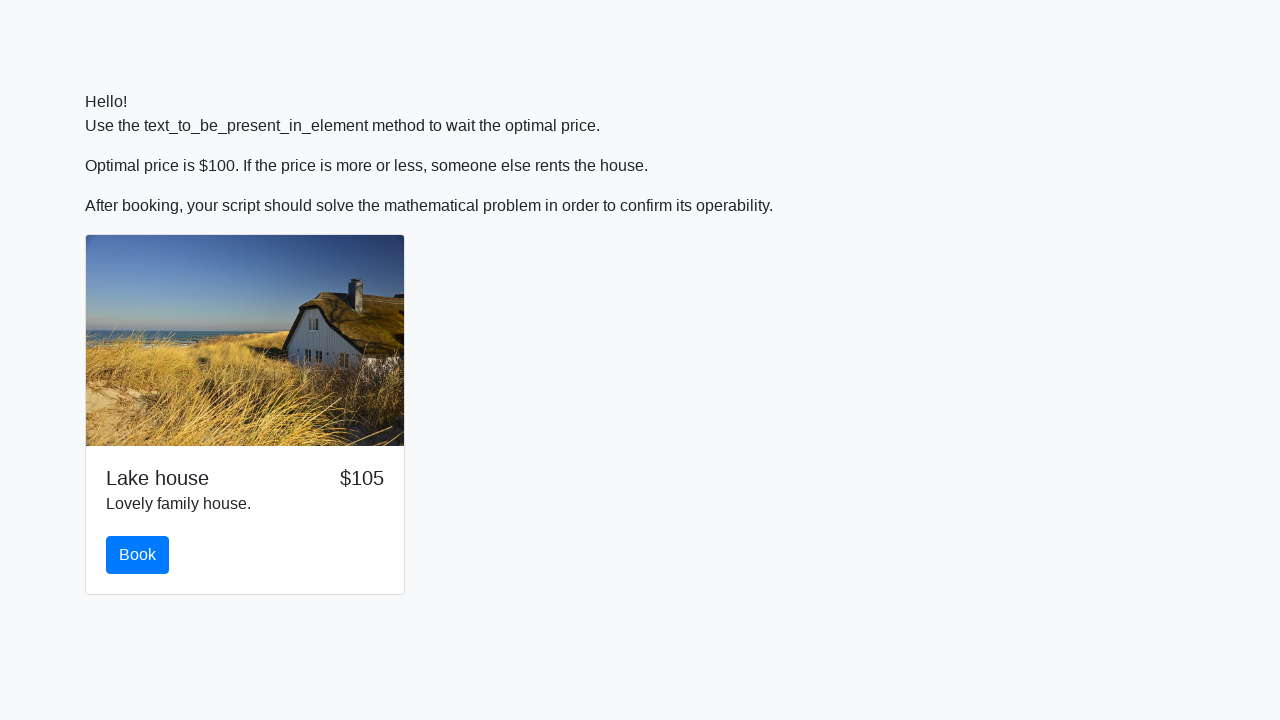

Waited for price to change to $100
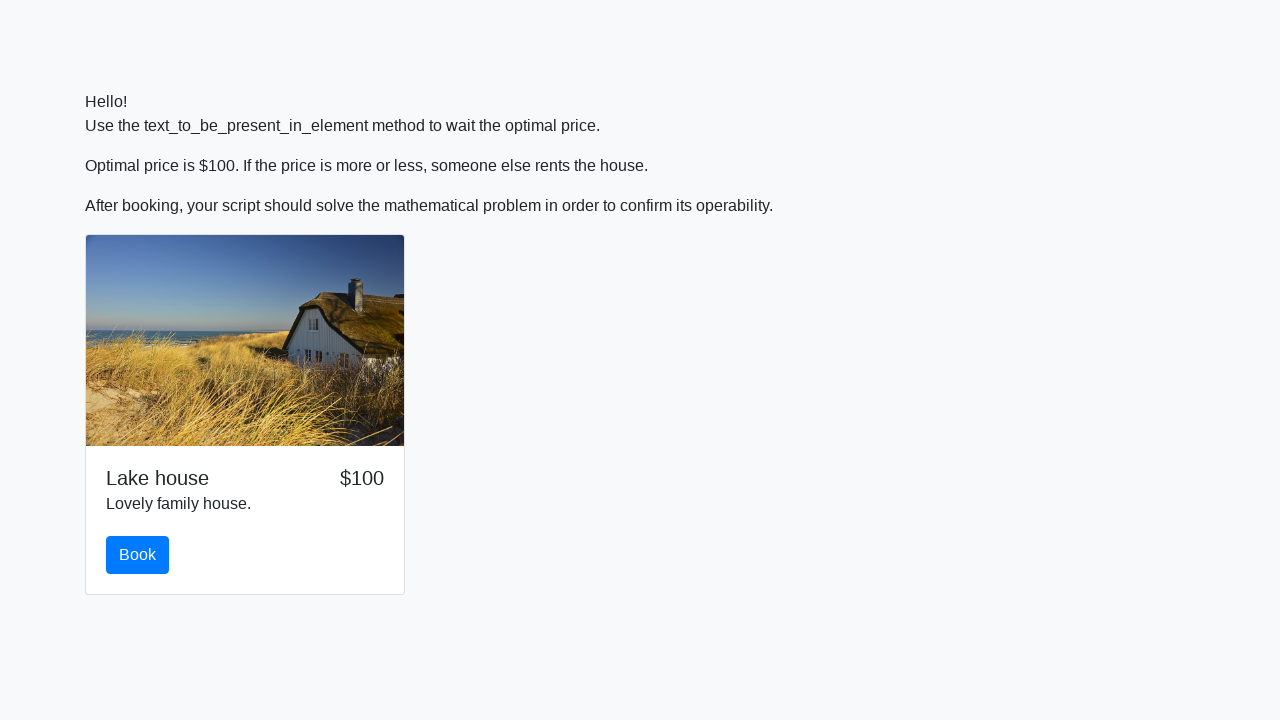

Clicked the book button at (138, 555) on #book
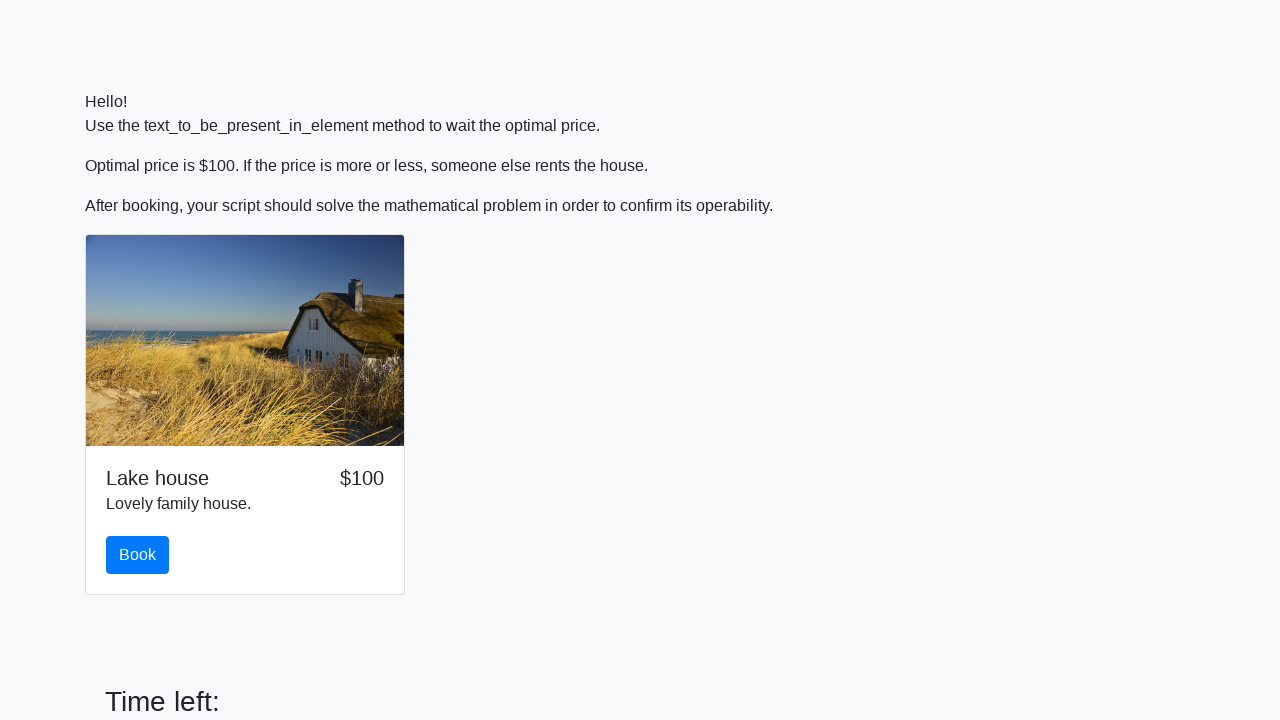

Retrieved input value from page
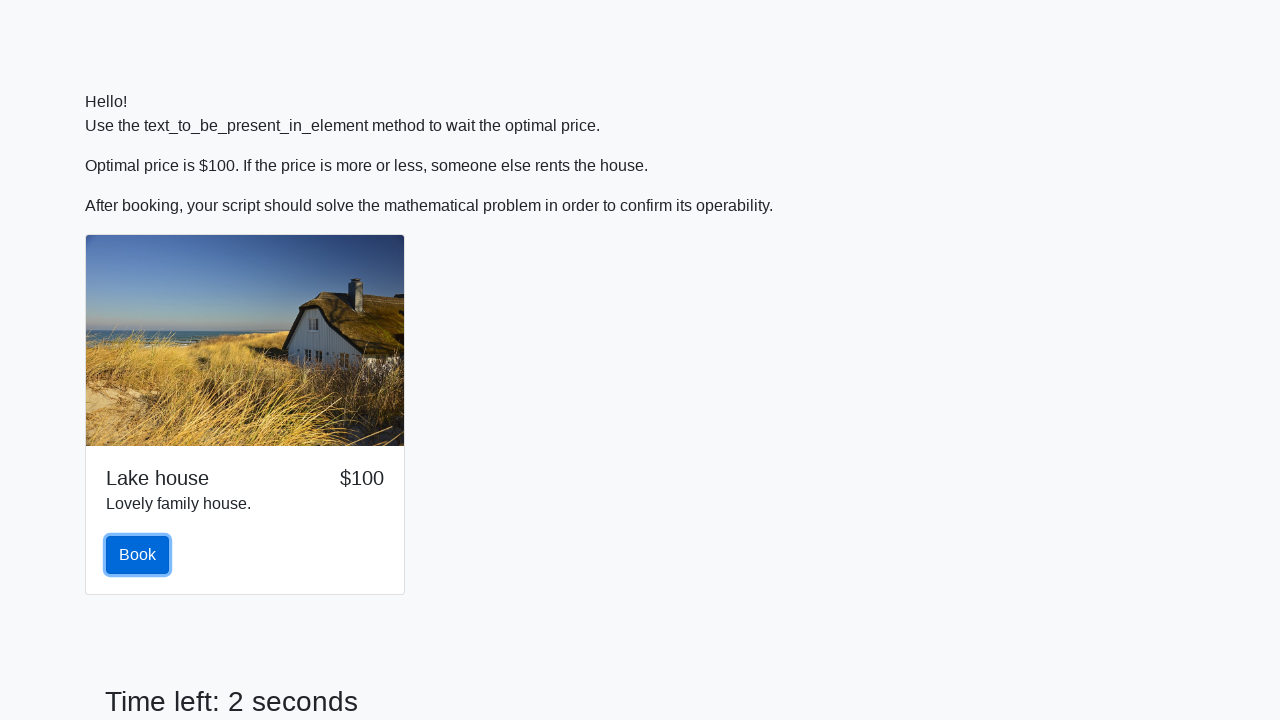

Calculated mathematical answer: log(abs(12 * sin(869))) = 2.422498211945672
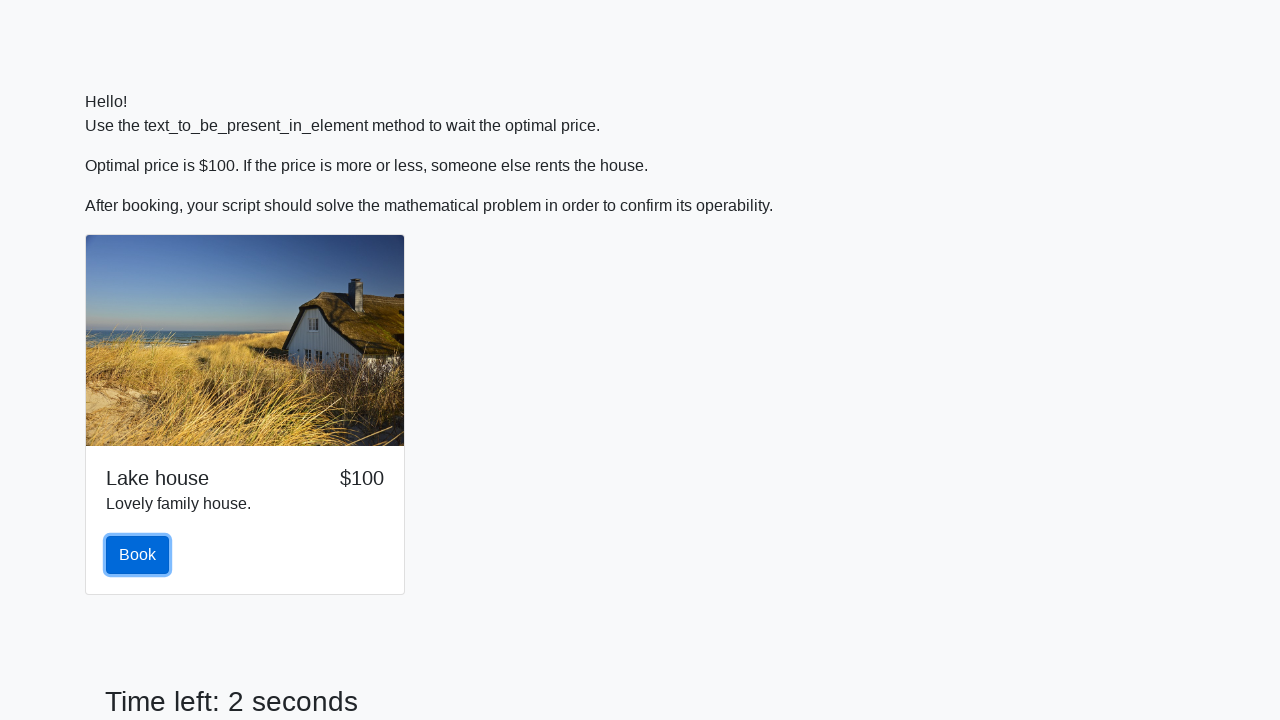

Filled answer field with calculated value on #answer
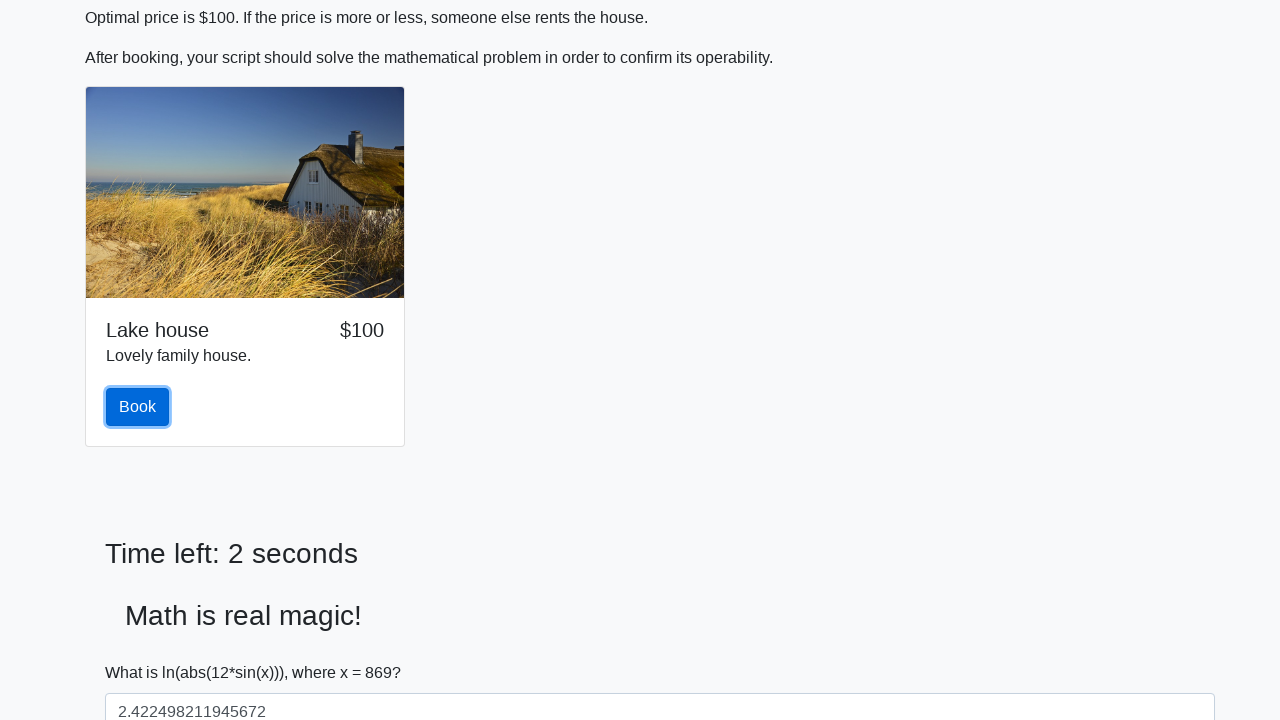

Scrolled solve button into view
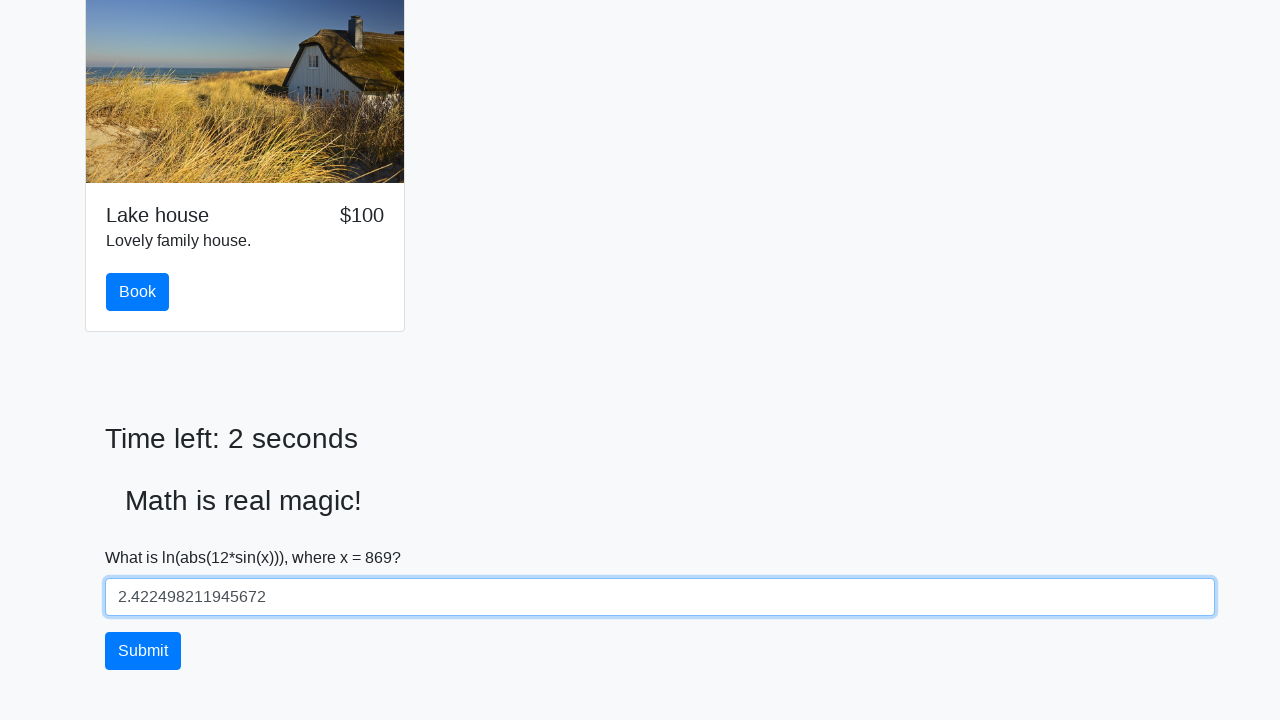

Clicked solve button to submit form at (143, 651) on #solve
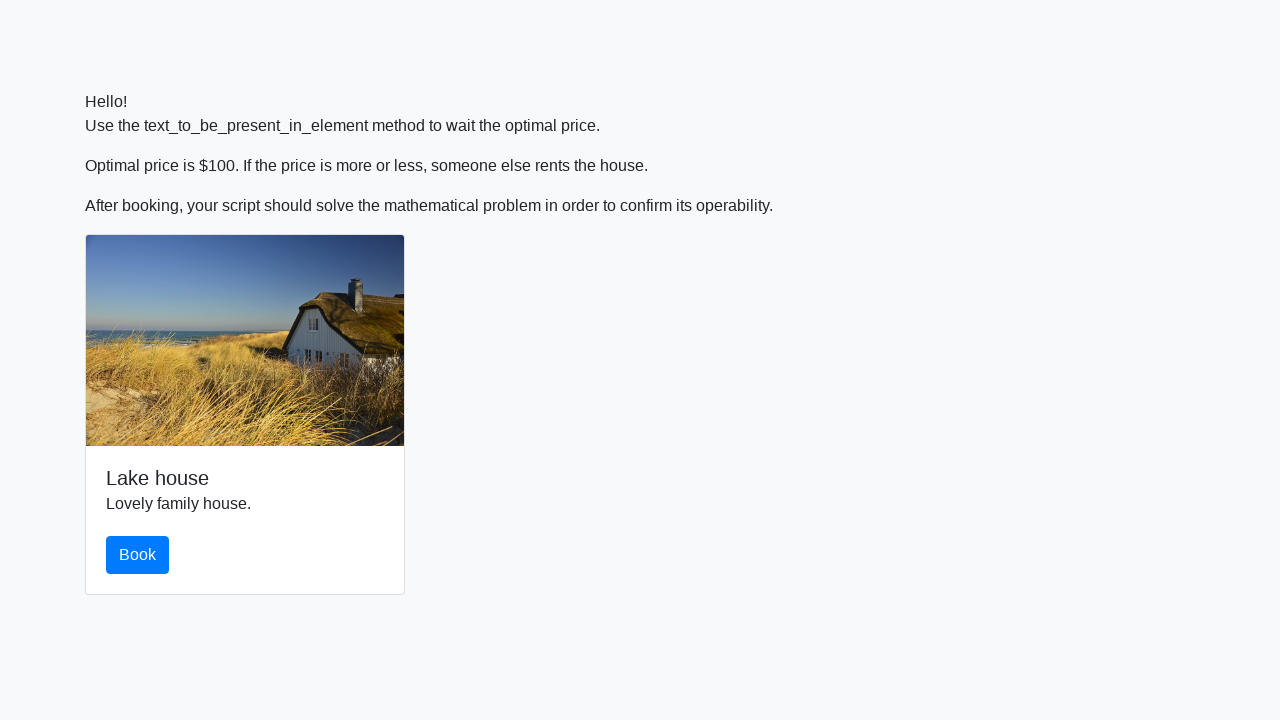

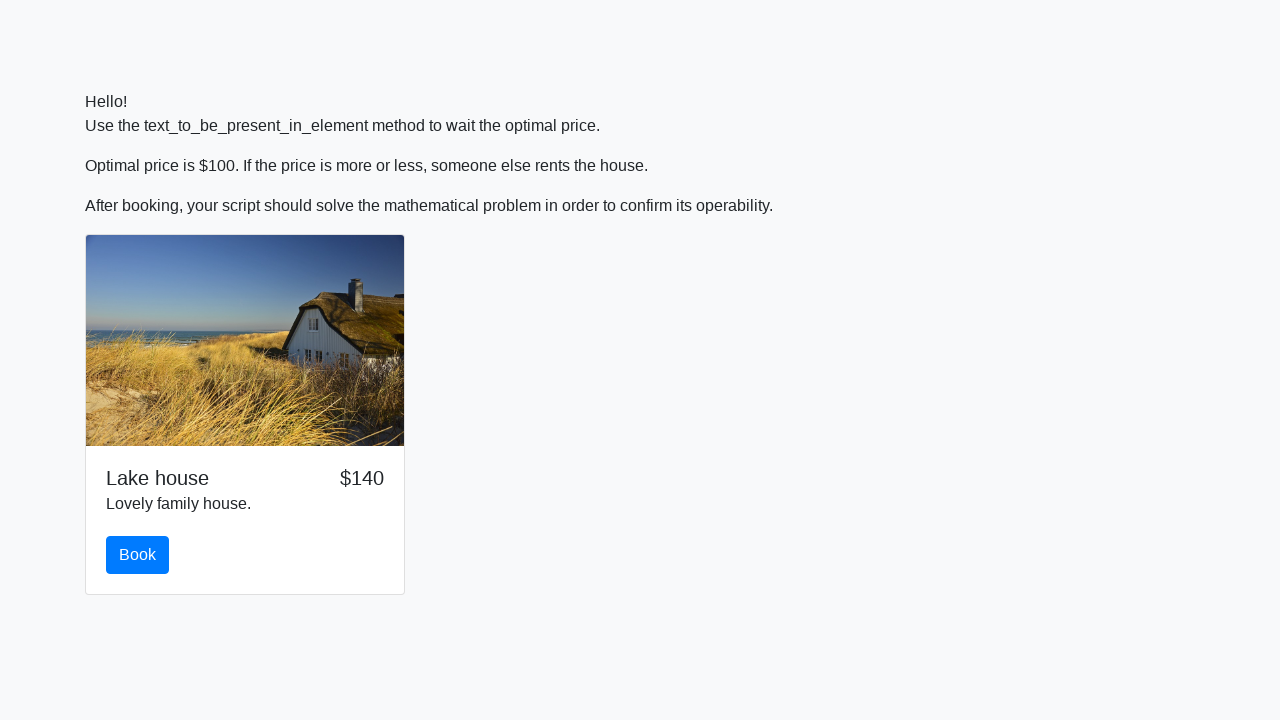